Tests that the text input field is cleared after adding a todo item.

Starting URL: https://demo.playwright.dev/todomvc

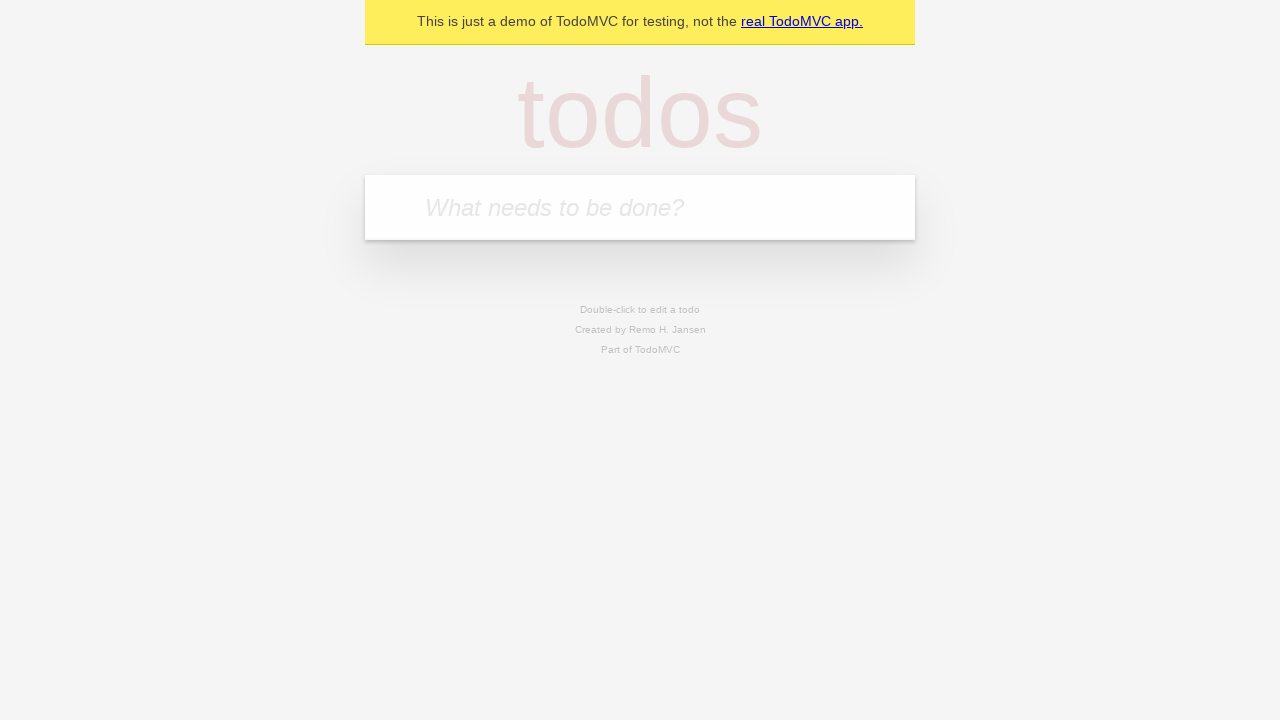

Filled todo input field with 'buy some cheese' on internal:attr=[placeholder="What needs to be done?"i]
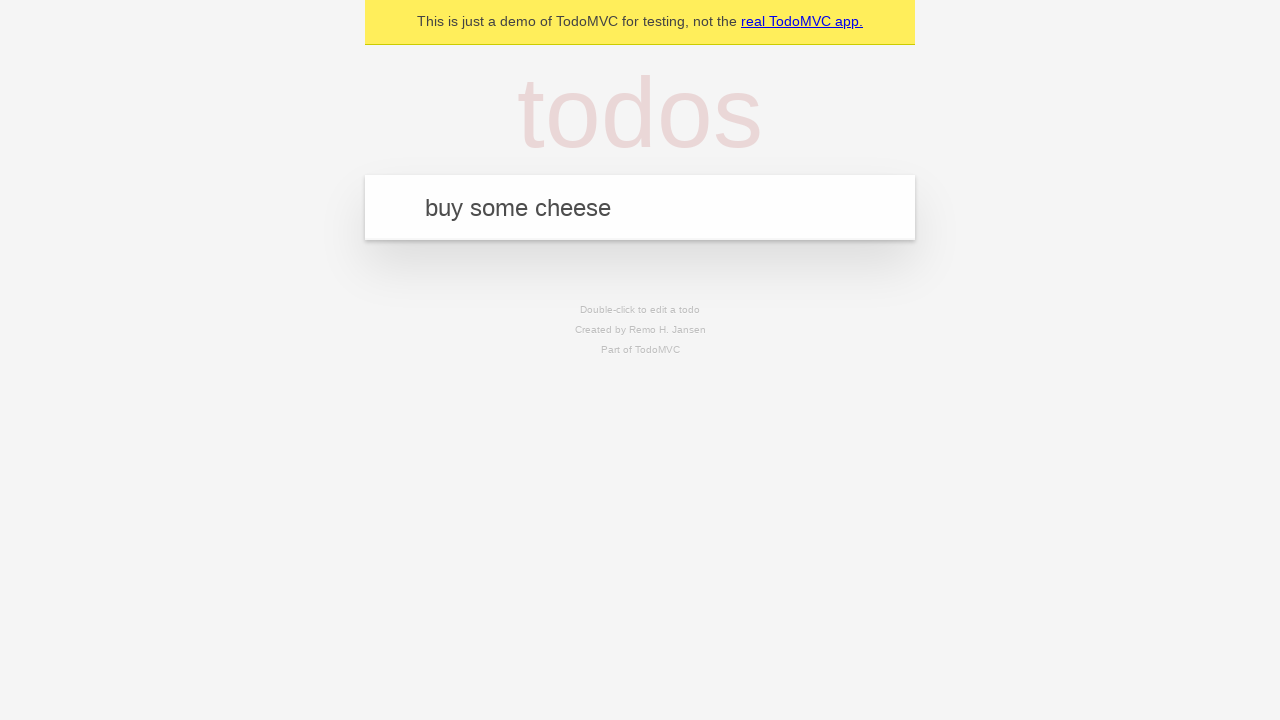

Pressed Enter to add todo item on internal:attr=[placeholder="What needs to be done?"i]
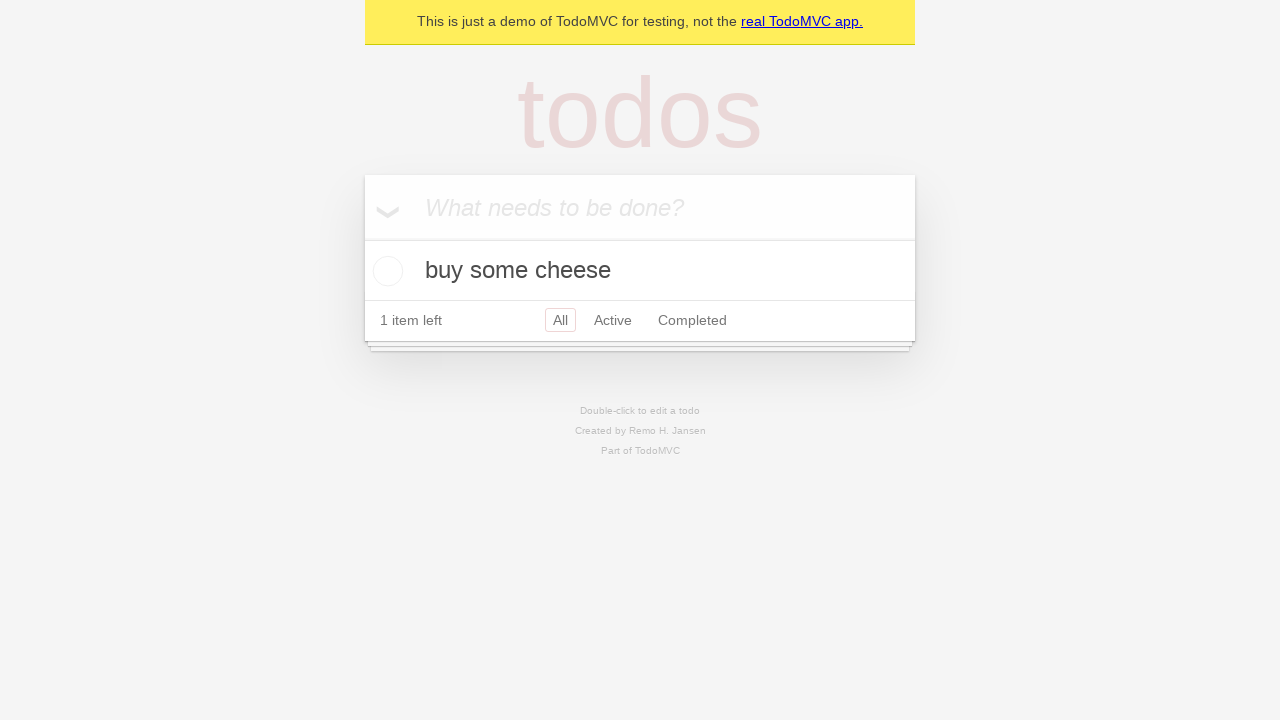

Todo item appeared in the list
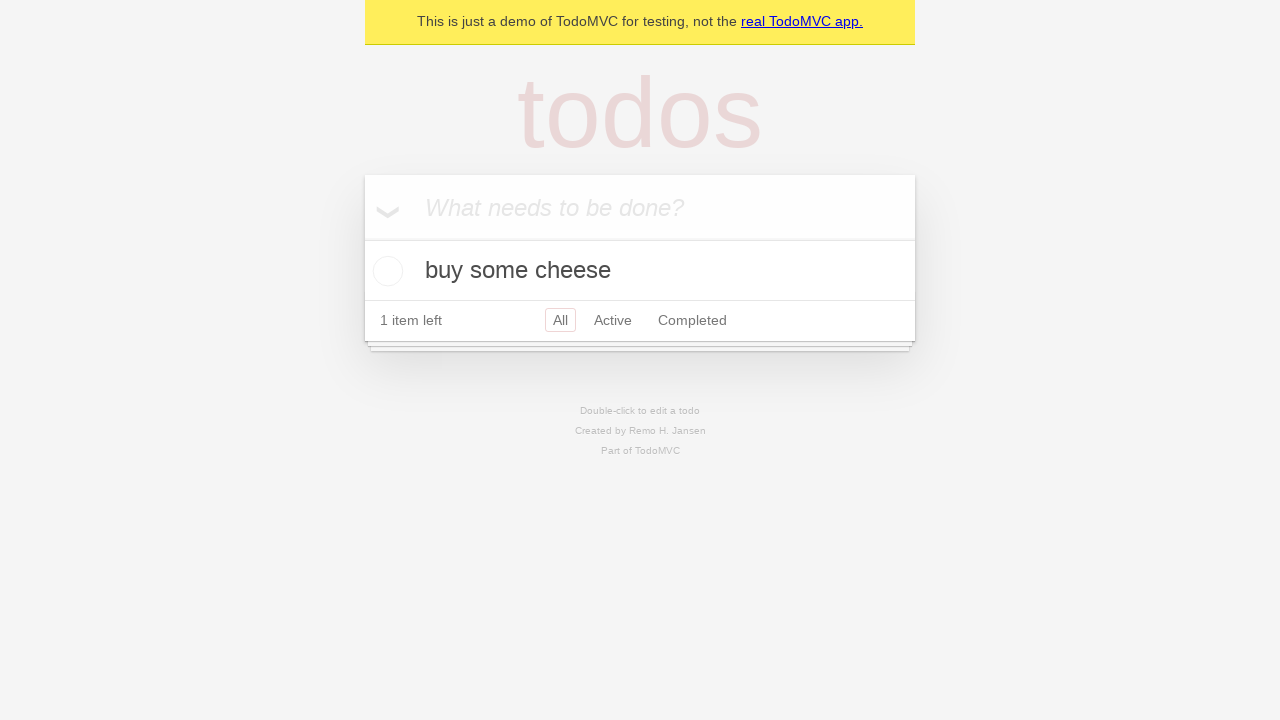

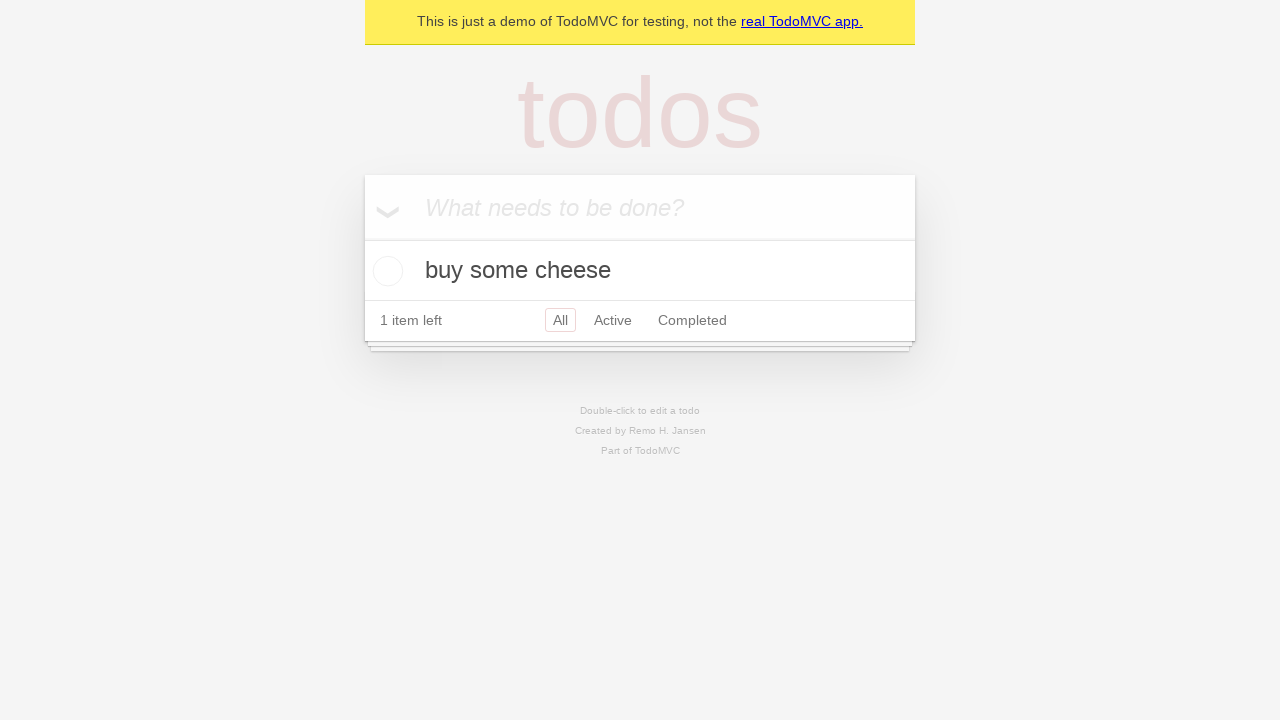